Tests JavaScript alert functionality by entering a name in an input field, clicking an alert button, verifying the alert contains the entered name, and accepting the alert.

Starting URL: https://rahulshettyacademy.com/AutomationPractice/

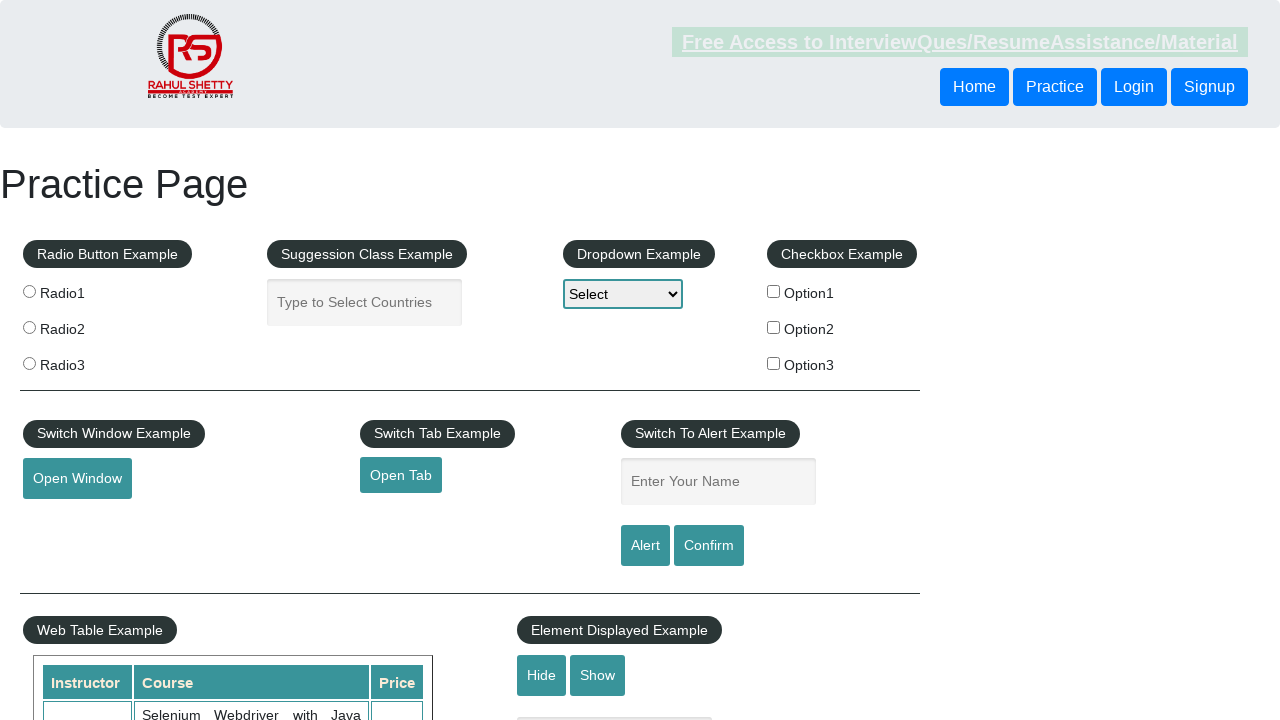

Filled name input field with 'Bransen' on #name
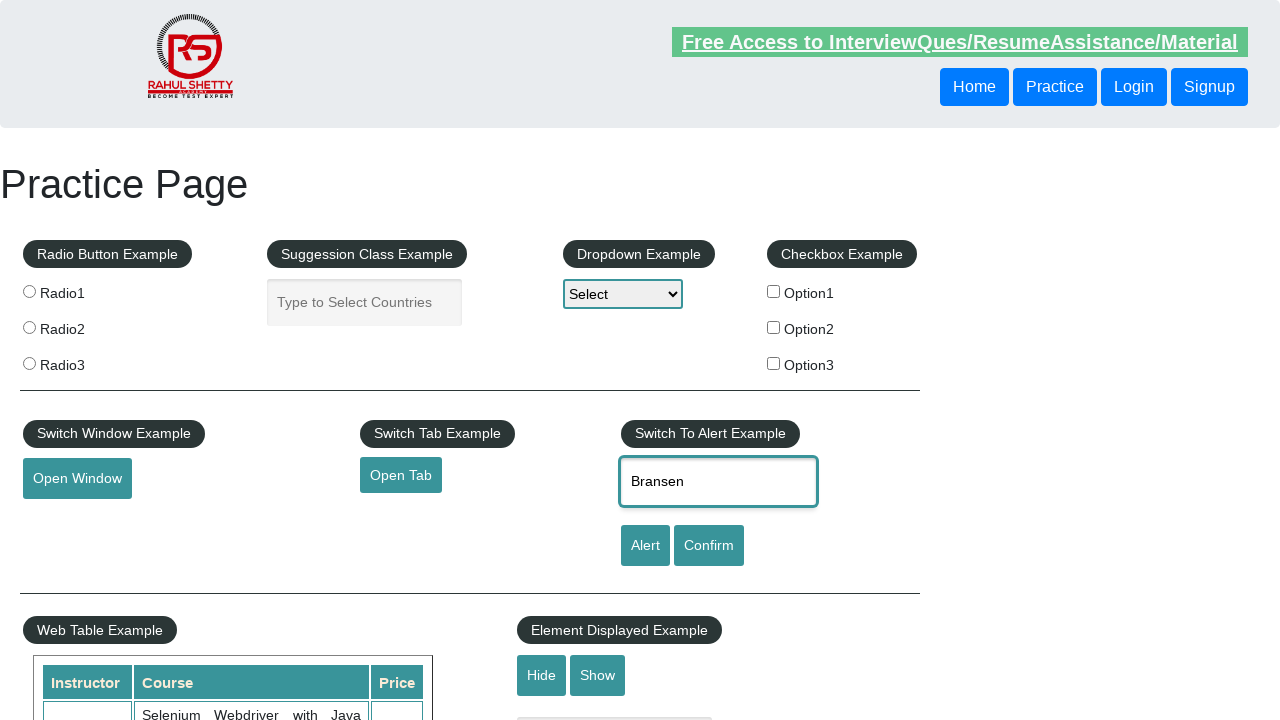

Clicked alert button to trigger JavaScript alert at (645, 546) on #alertbtn
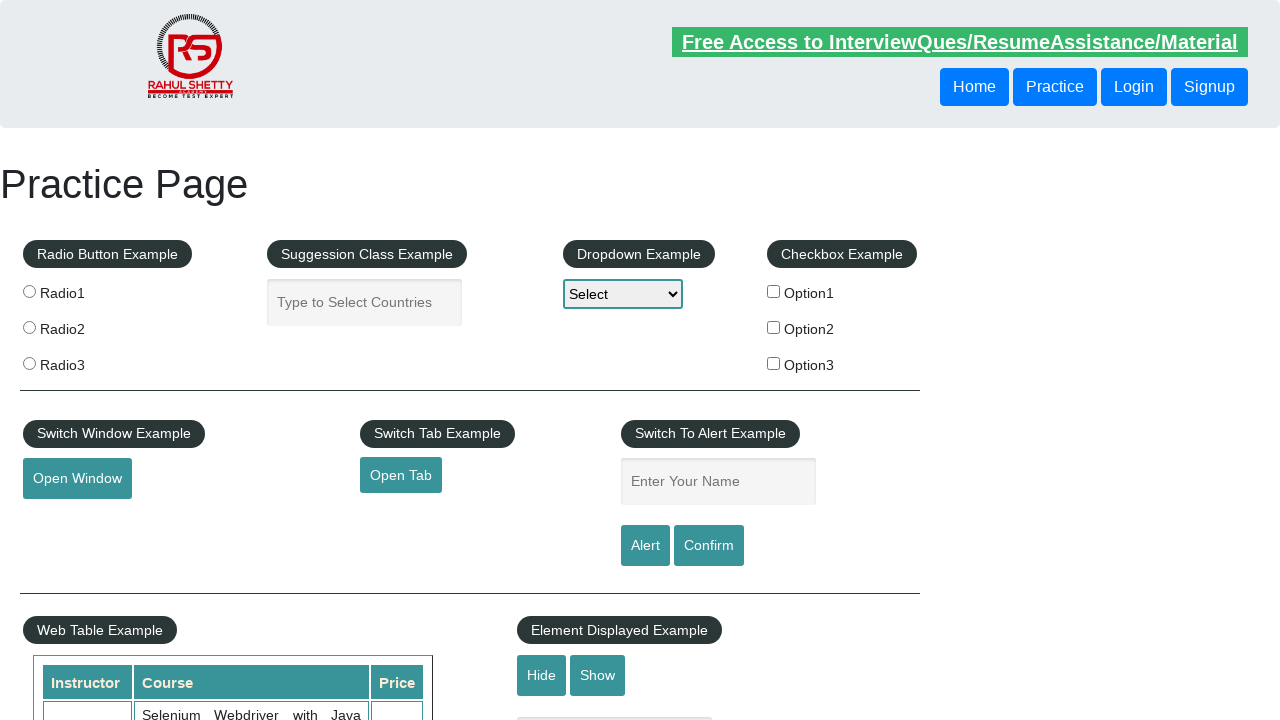

Set up dialog handler to accept any alerts
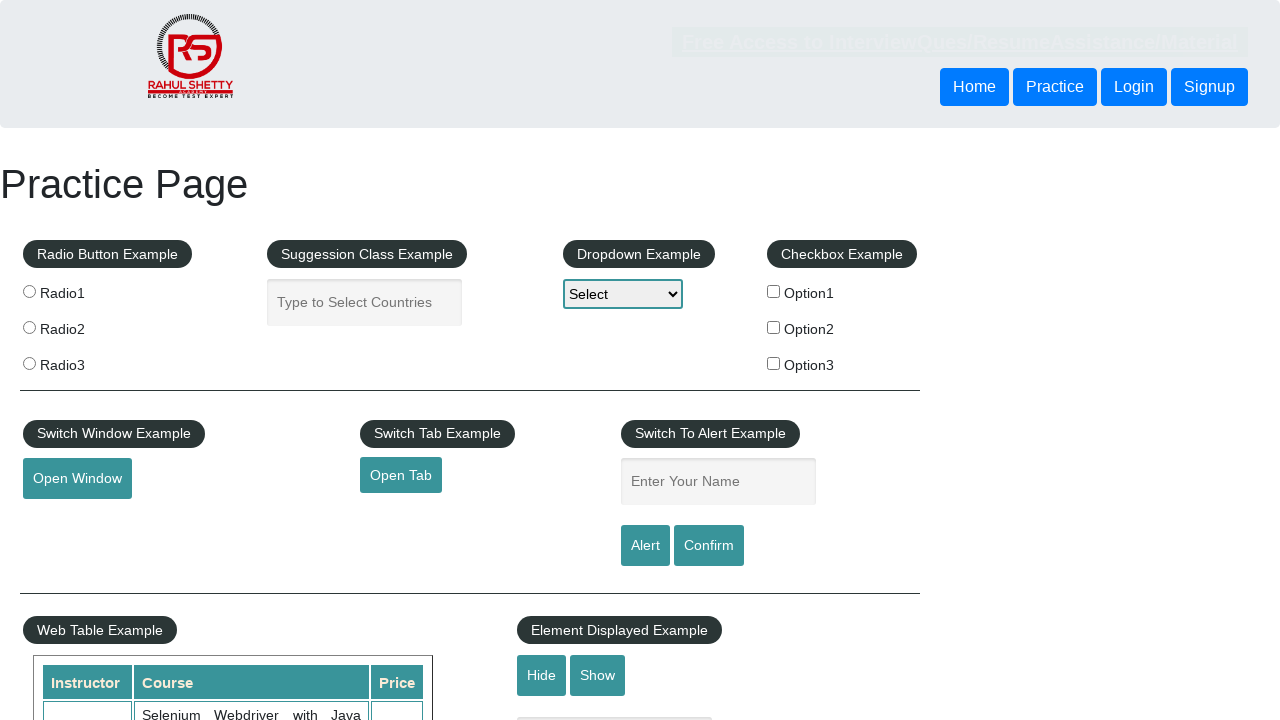

Set up dialog handler to verify alert contains entered name and accept
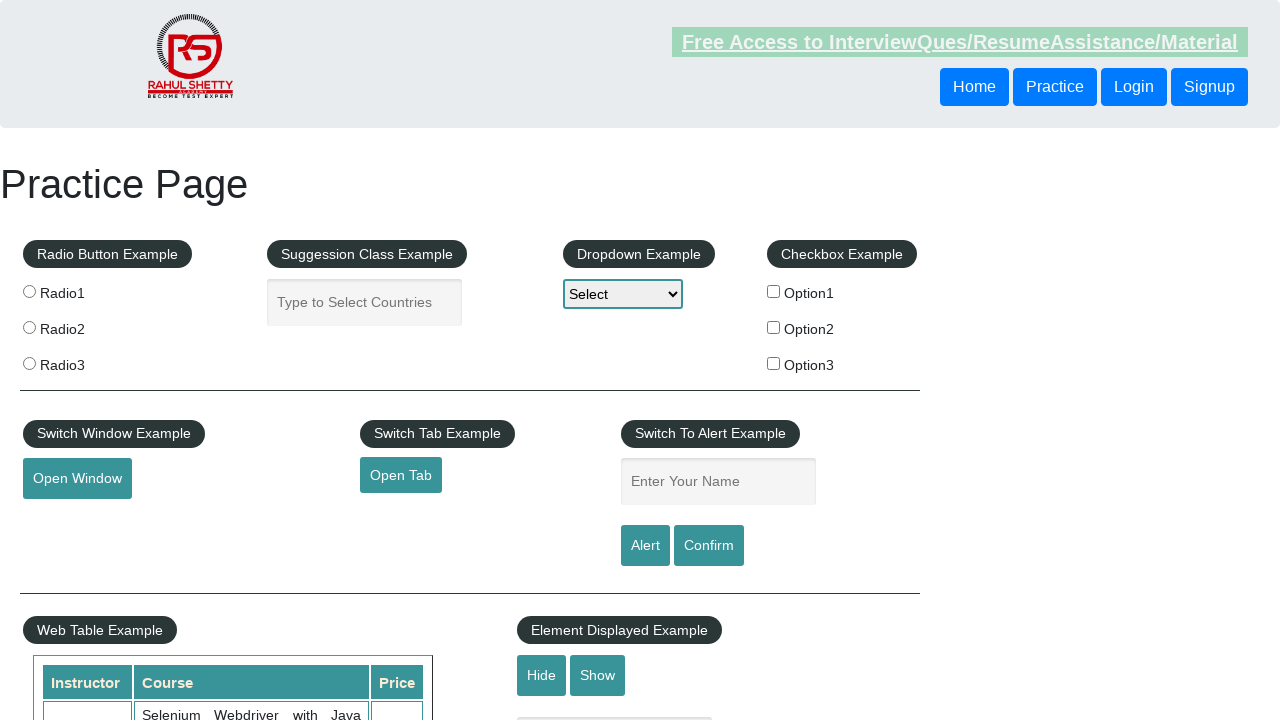

Clicked alert button to trigger the JavaScript alert dialog at (645, 546) on #alertbtn
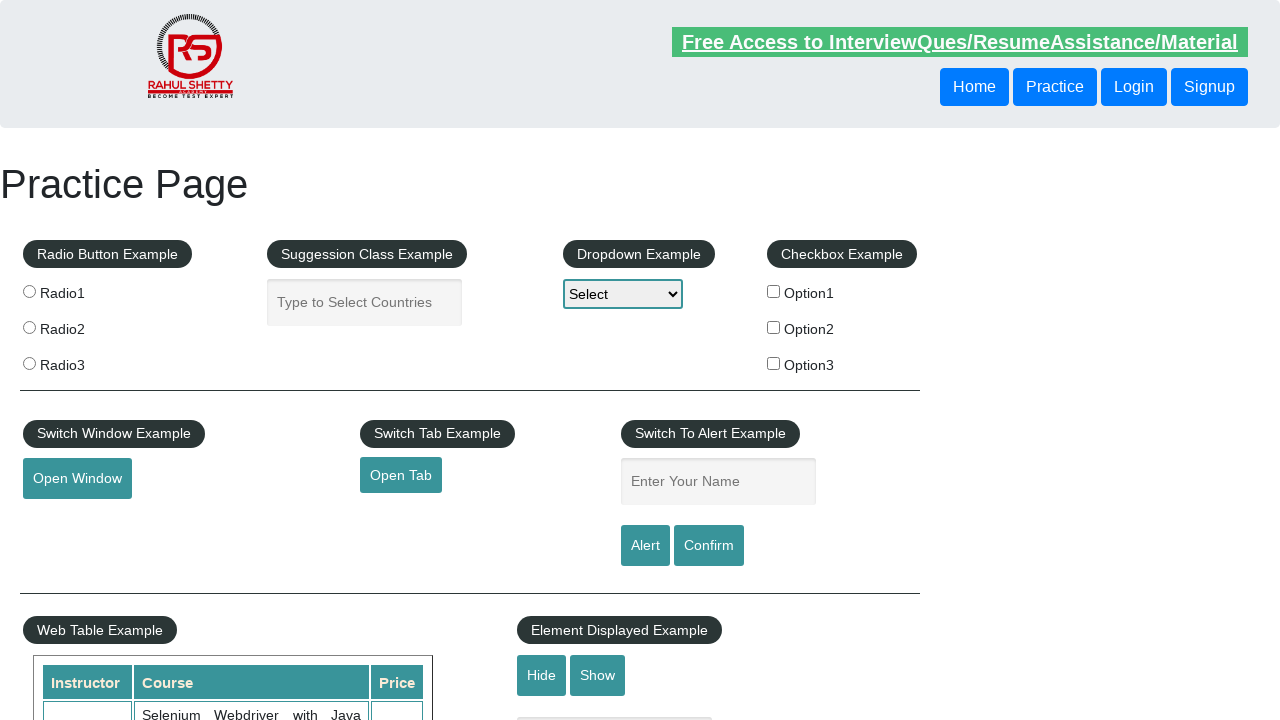

Waited for alert dialog to be processed
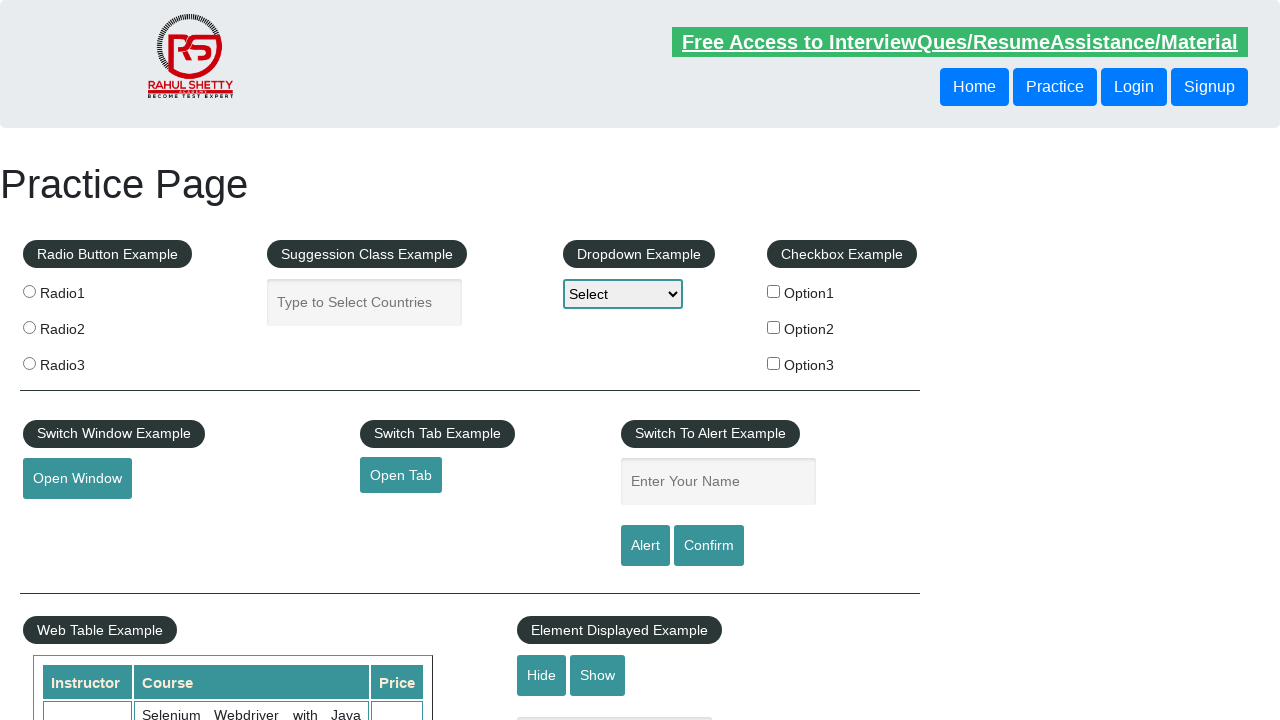

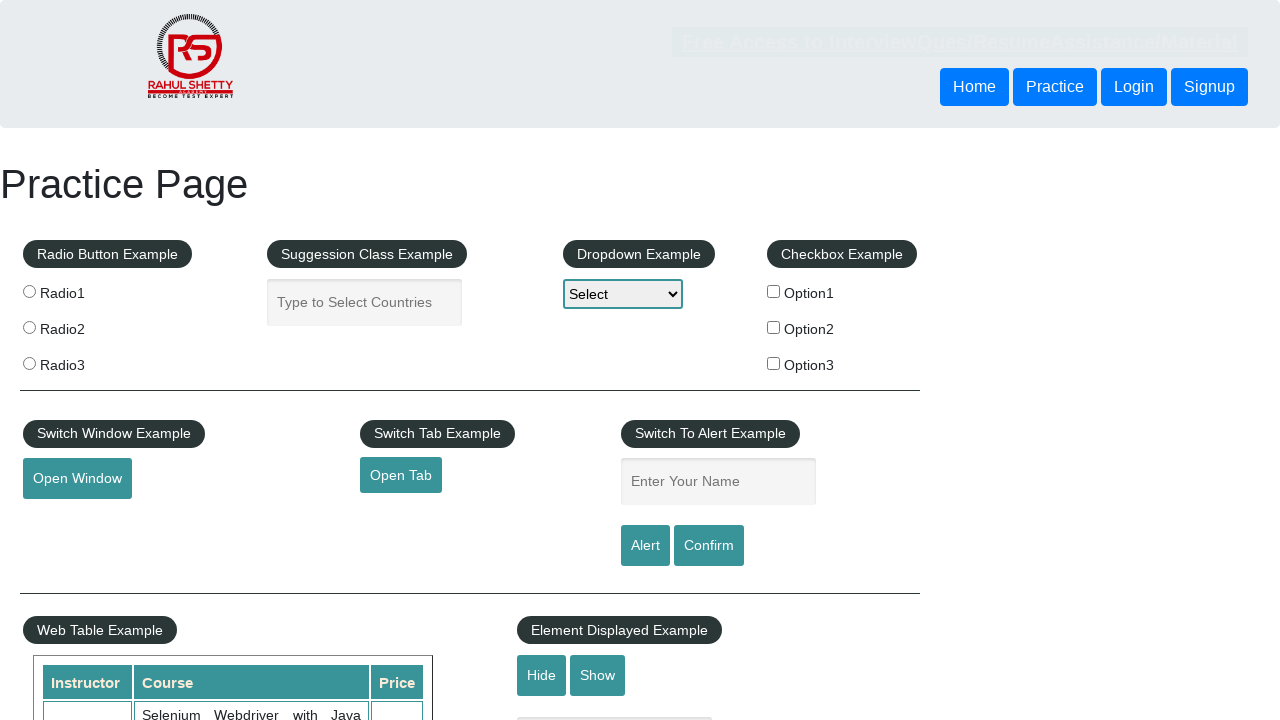